Tests SweetAlert popup interaction by triggering the alert and clicking OK button

Starting URL: https://sweetalert.js.org/

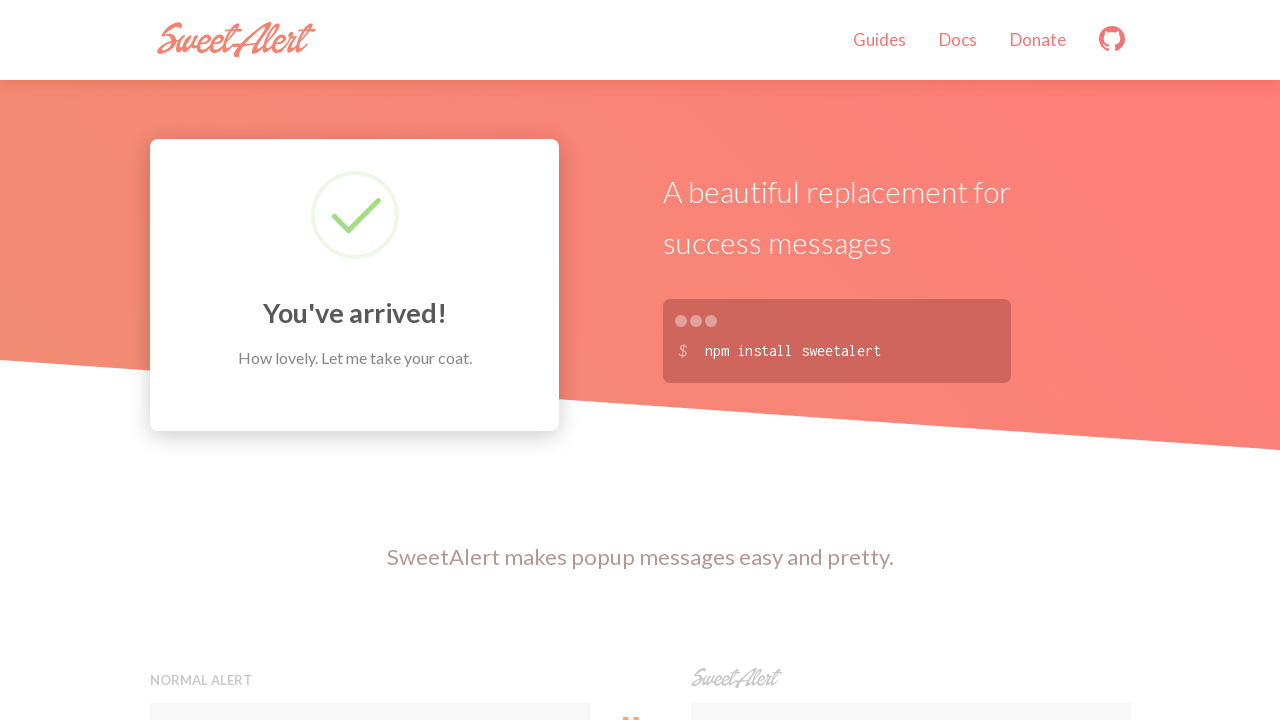

Clicked the second preview button to trigger SweetAlert popup at (910, 360) on xpath=(//button[@class='preview'])[2]
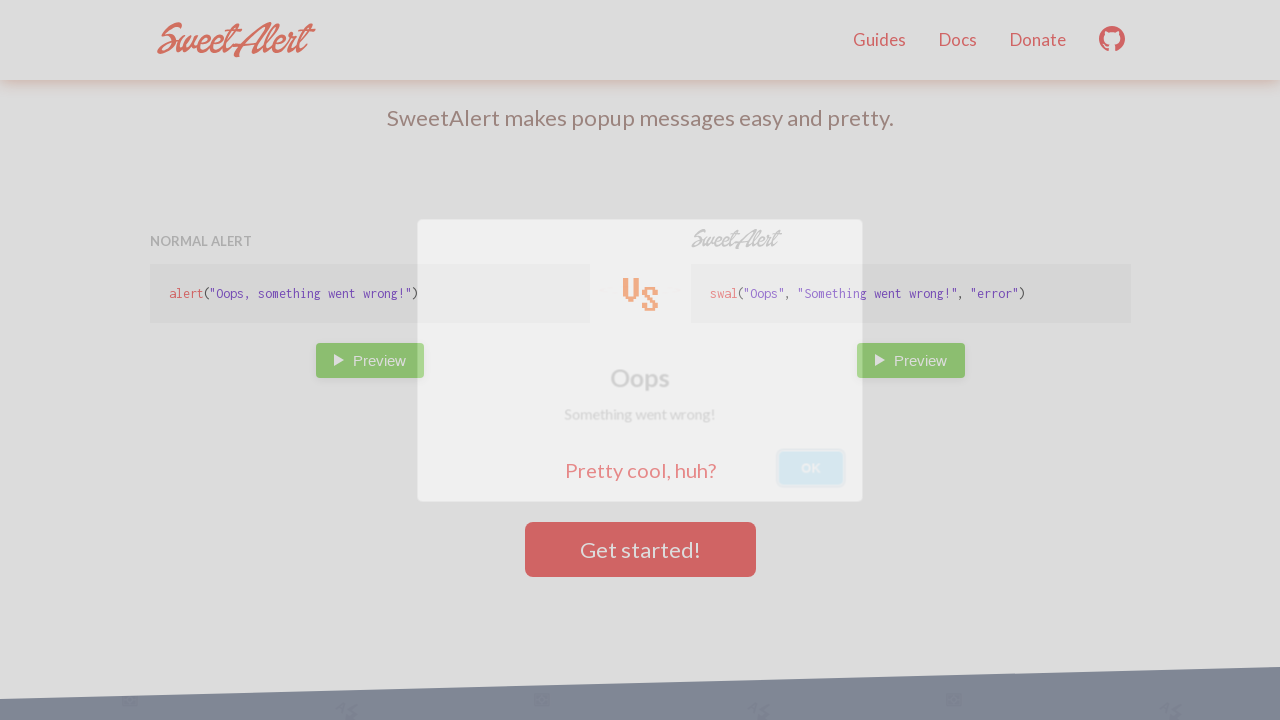

Clicked OK button to close the SweetAlert popup at (824, 476) on xpath=//button[.='OK']
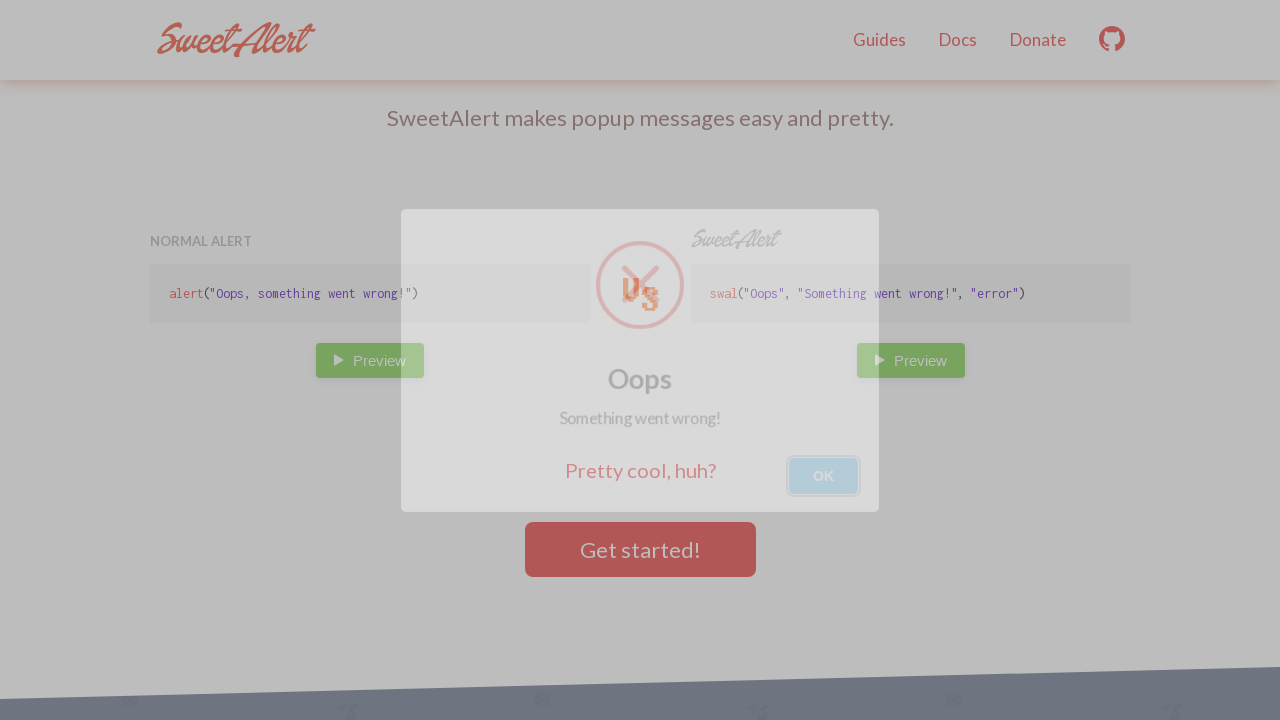

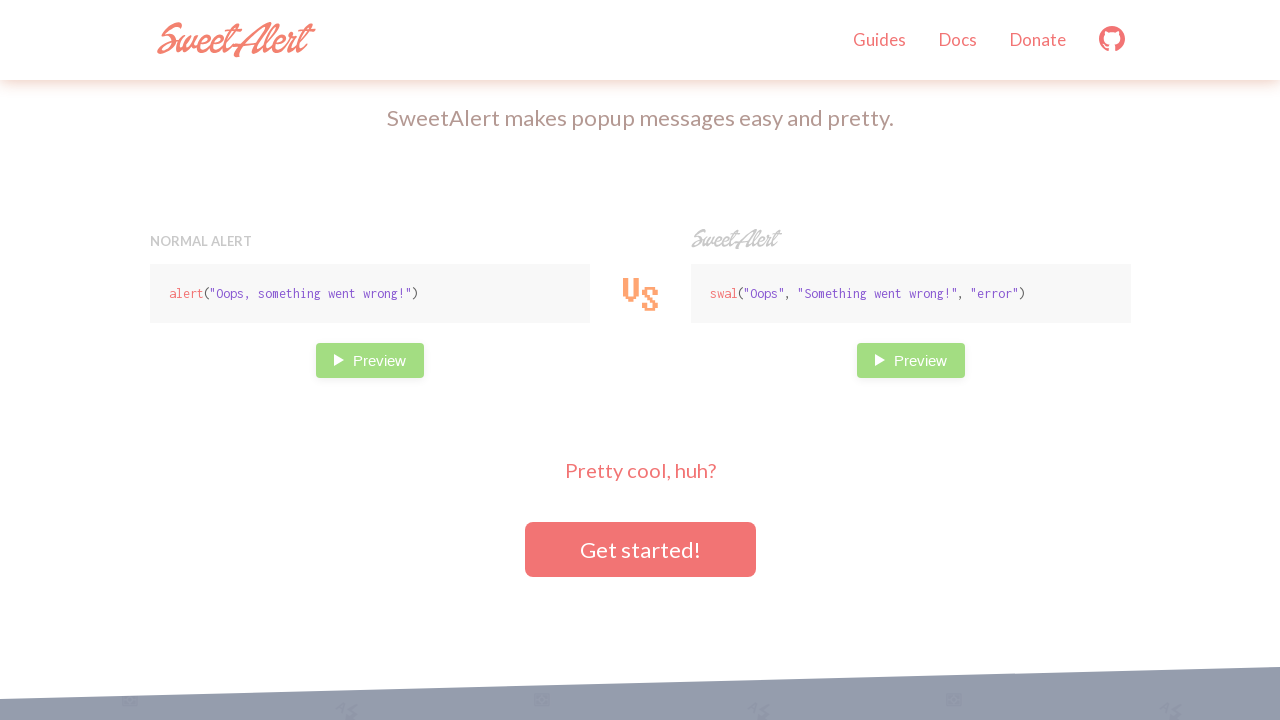